Tests browser window maximize functionality by navigating to DNS Shop and maximizing the window

Starting URL: https://www.dns-shop.ru/

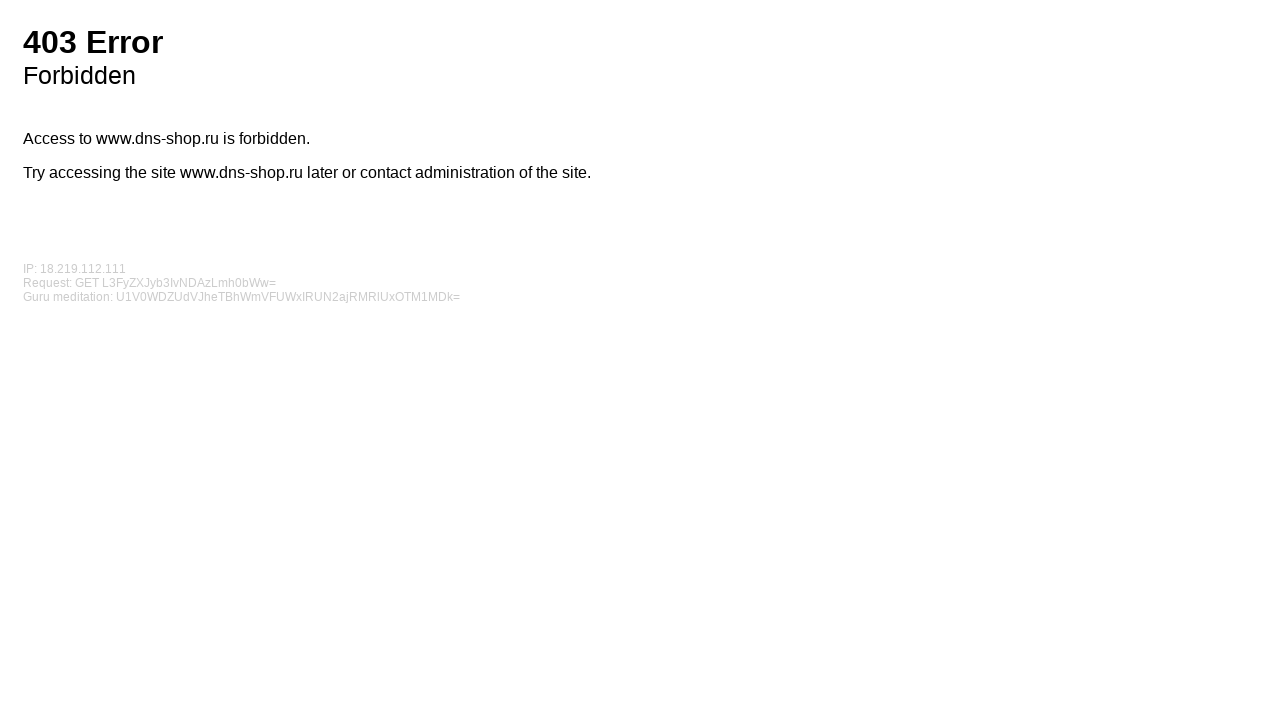

Set viewport size to 1920x1080 to simulate window maximize
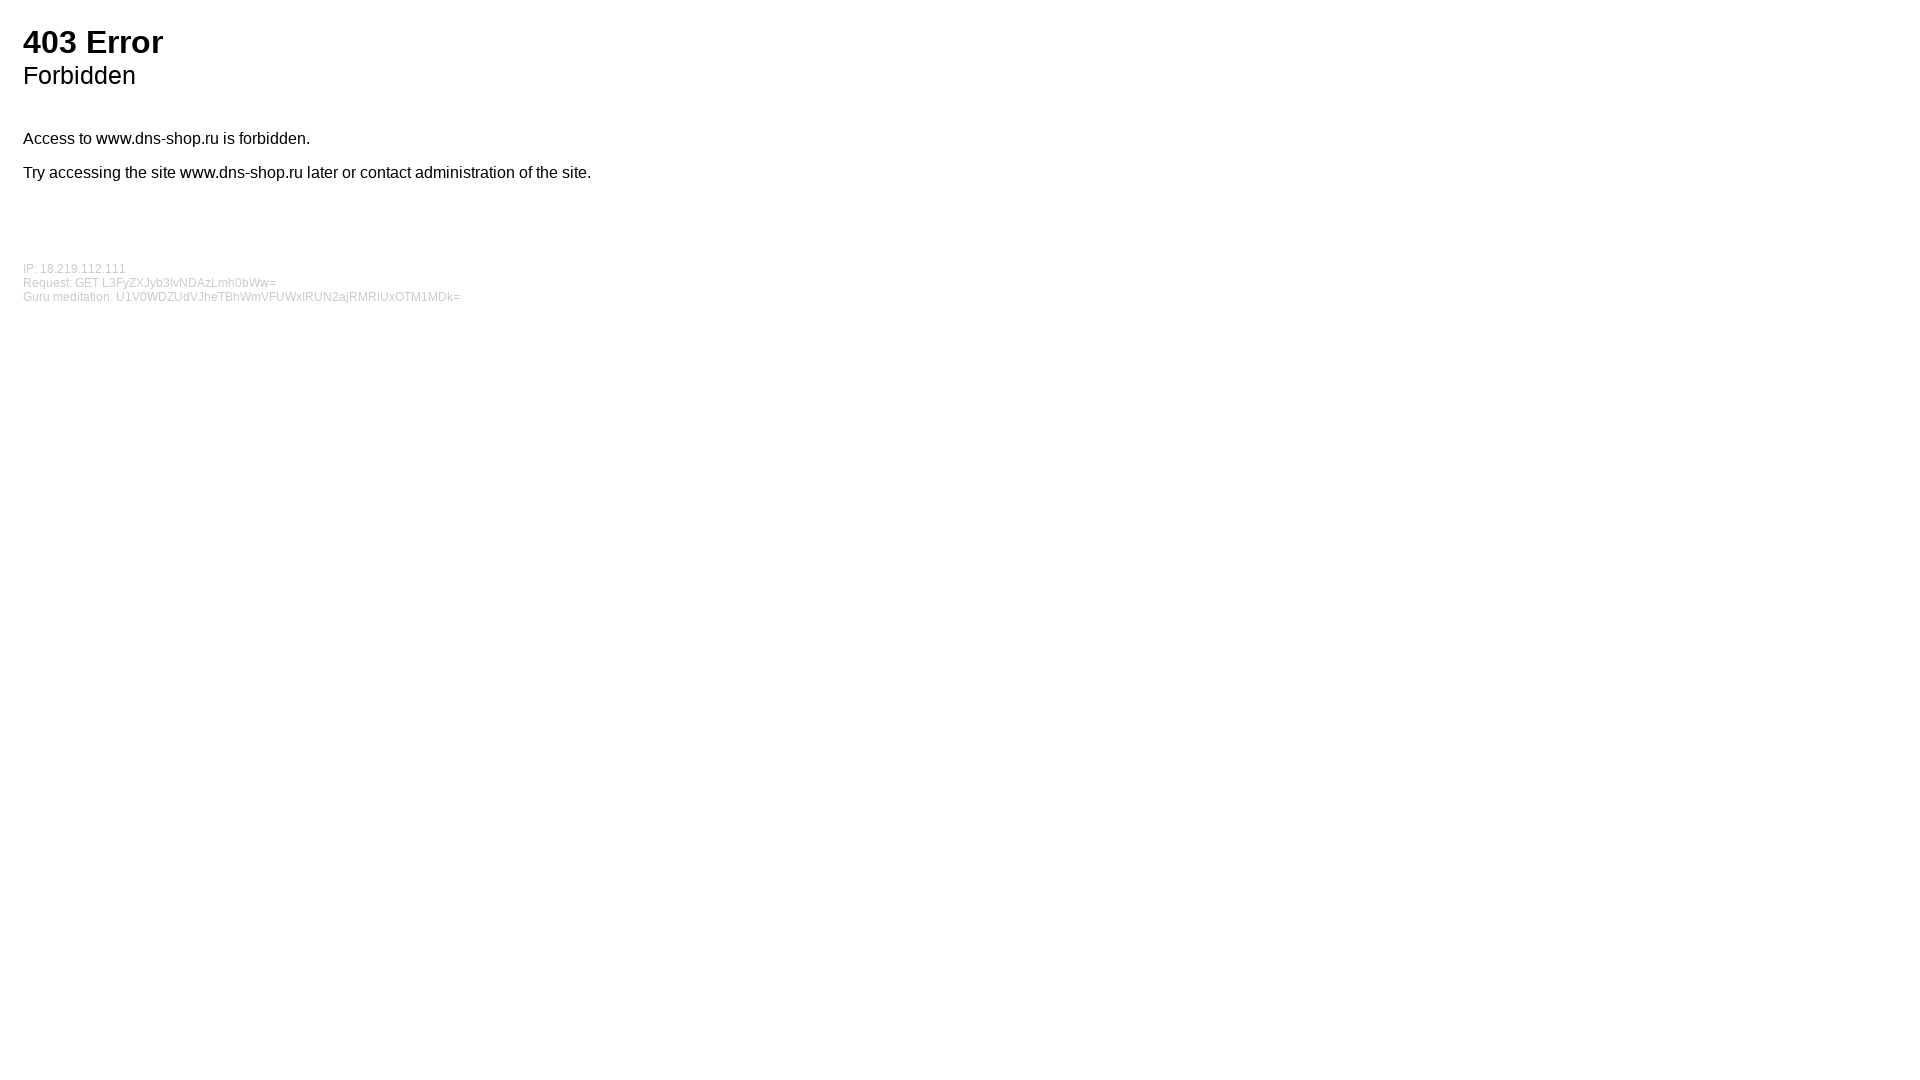

Retrieved window dimensions: 1920x1080
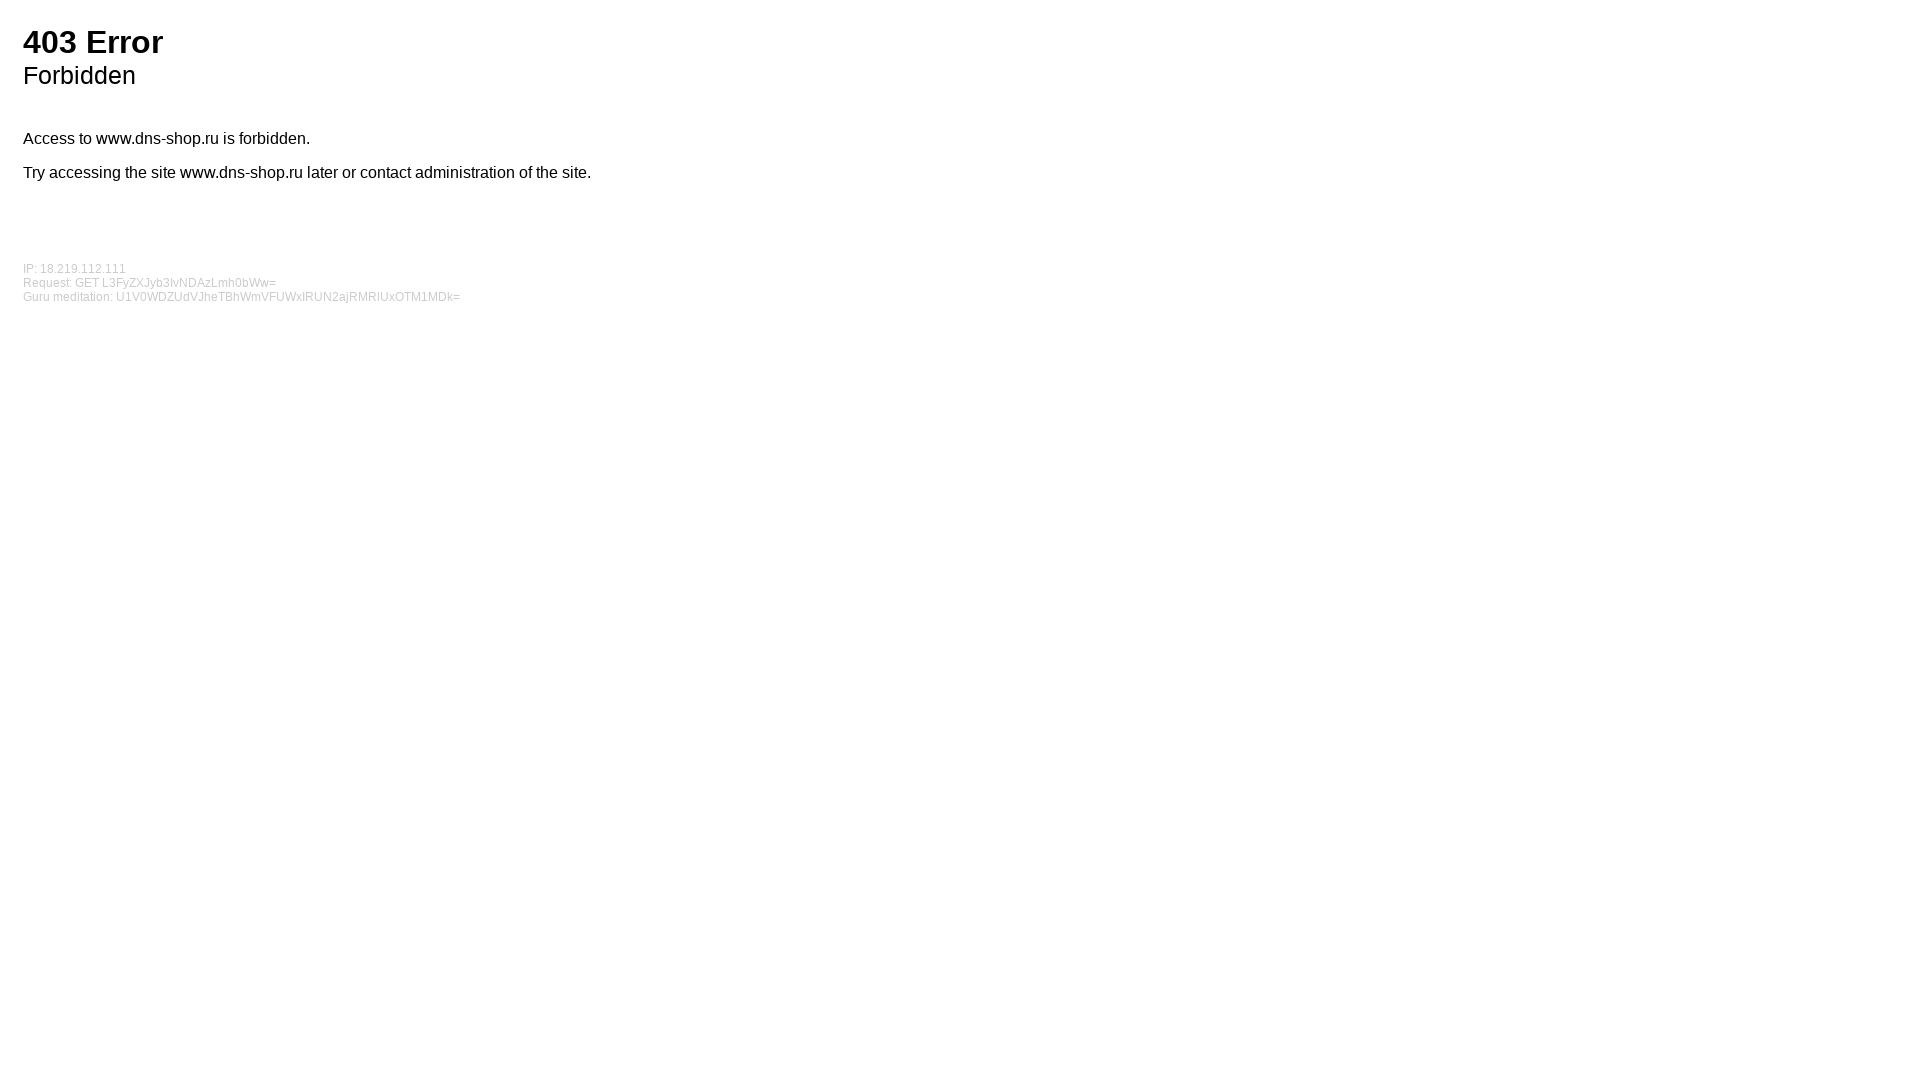

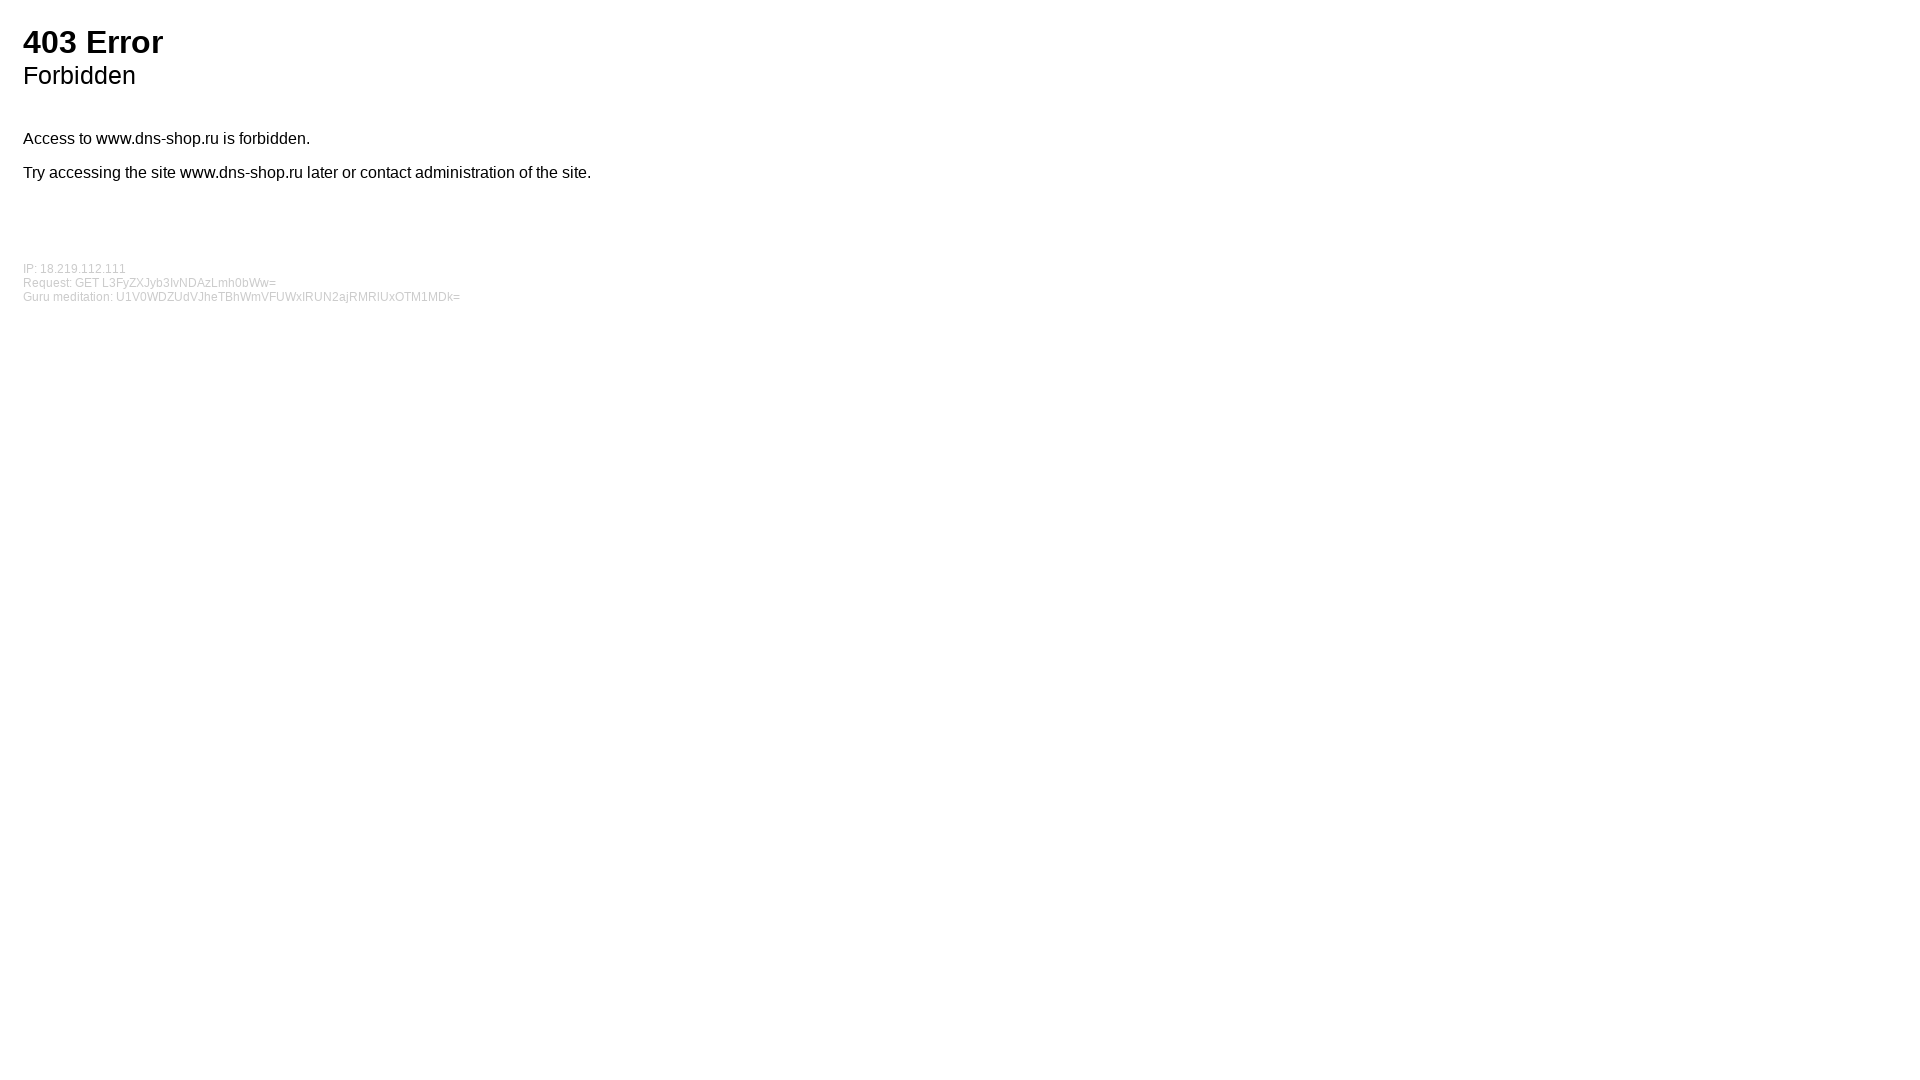